Tests various link elements on the DemoQA links page, including opening a link in a new tab, switching between windows, and clicking on API response links (created, no-content, moved, bad-request, forbidden, invalid-url)

Starting URL: https://demoqa.com/links

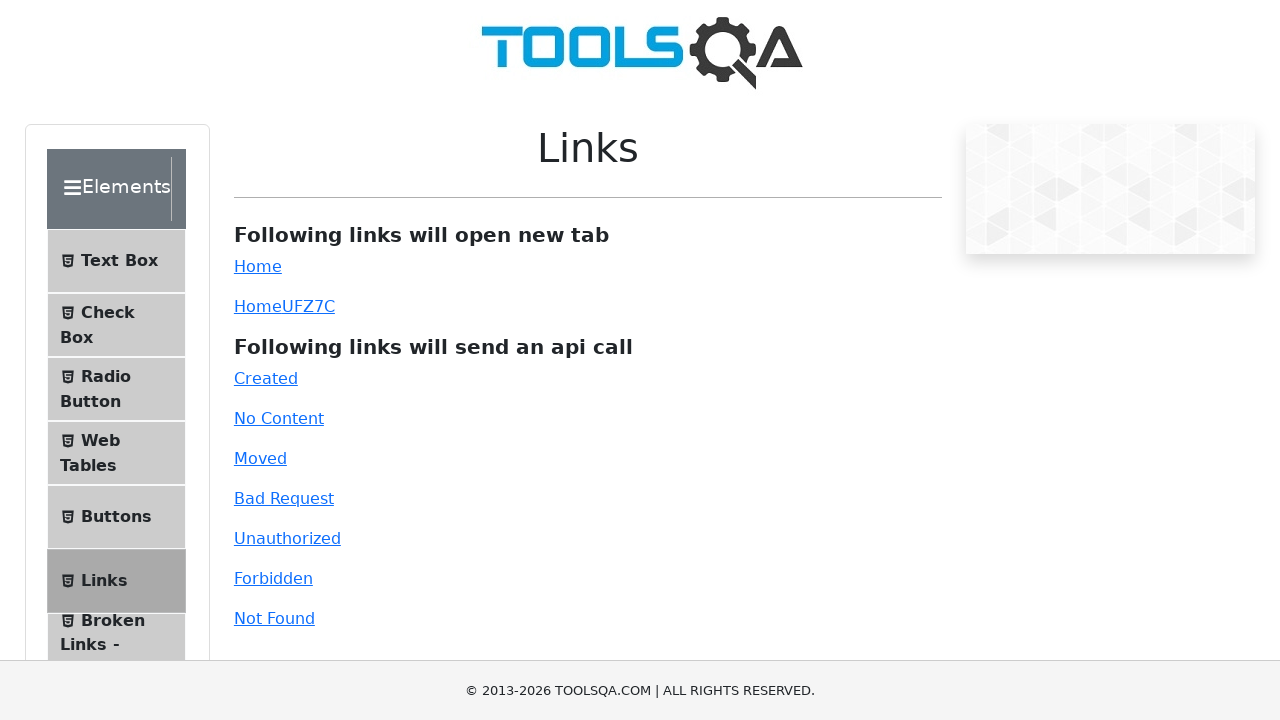

Clicked simple link to open in new tab at (258, 266) on #simpleLink
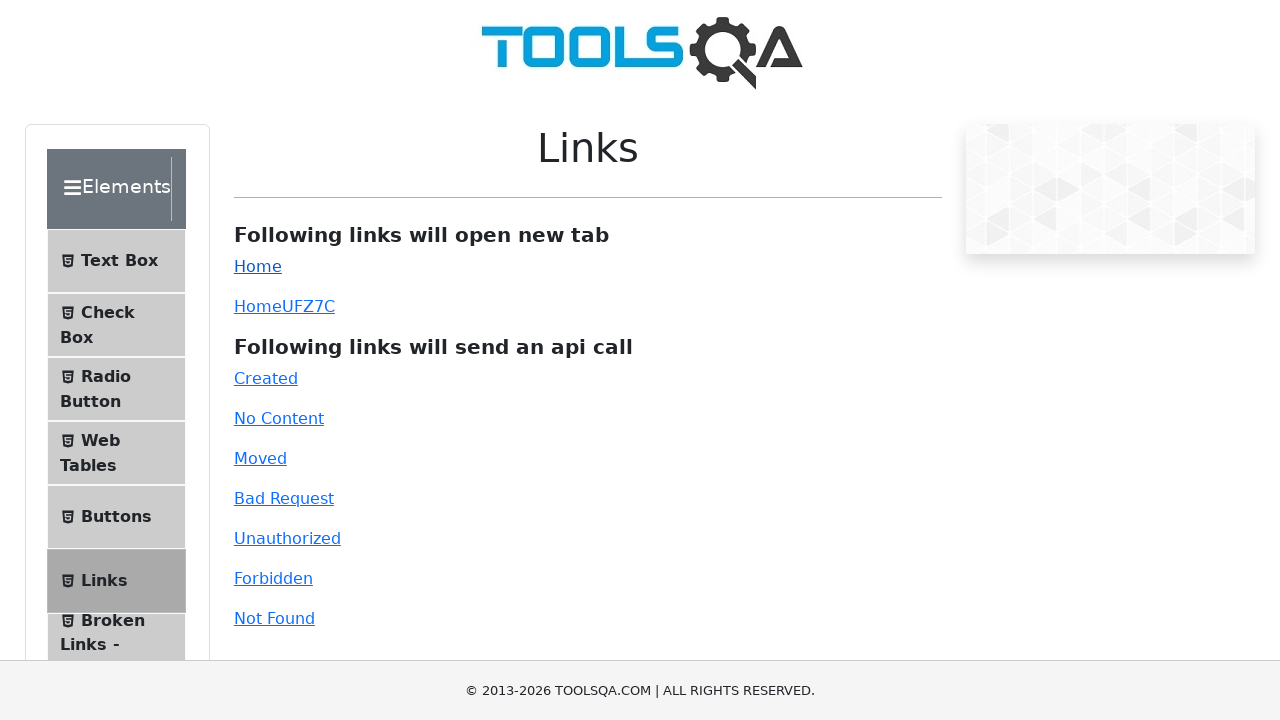

New tab opened and loaded
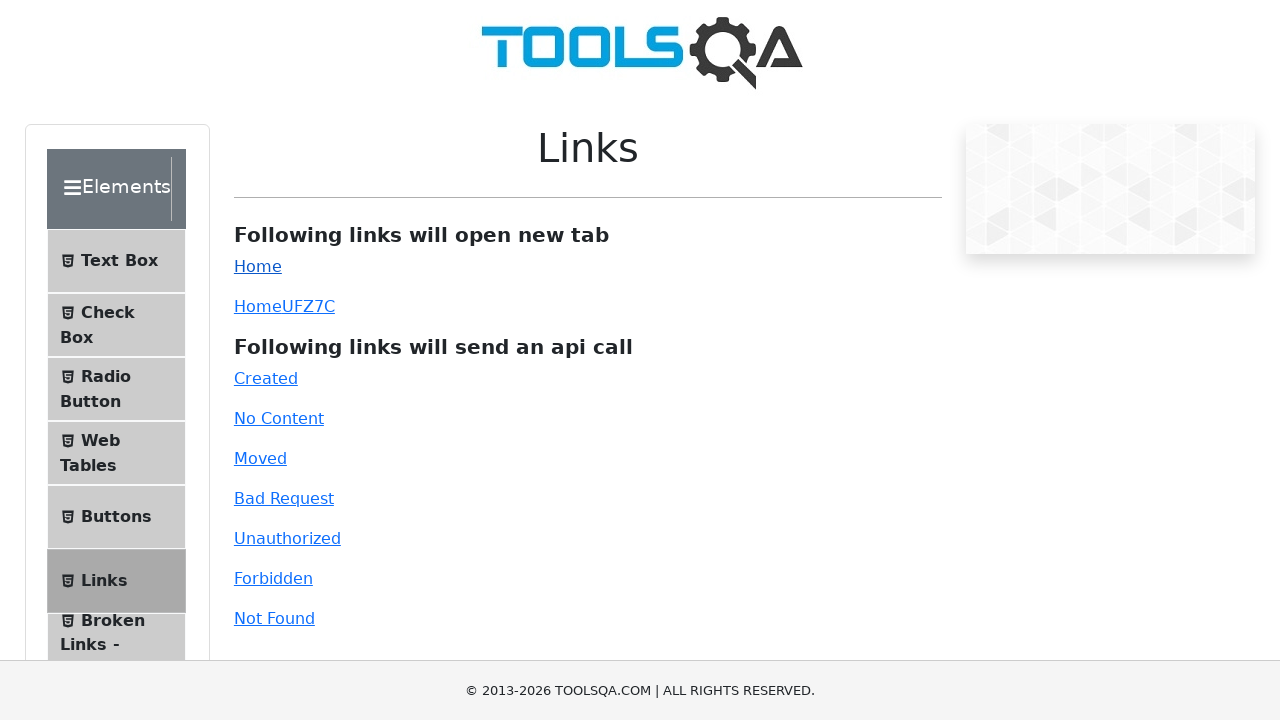

Closed the new tab
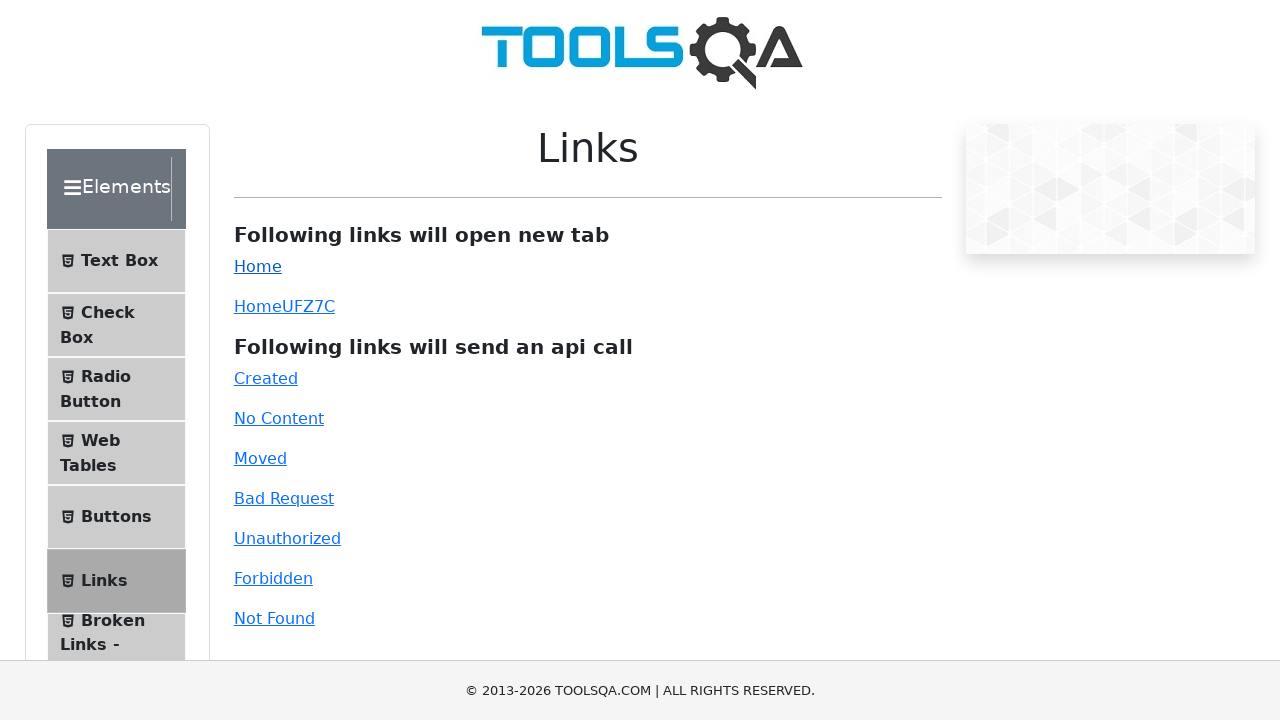

Clicked 'created' API response link at (266, 378) on #created
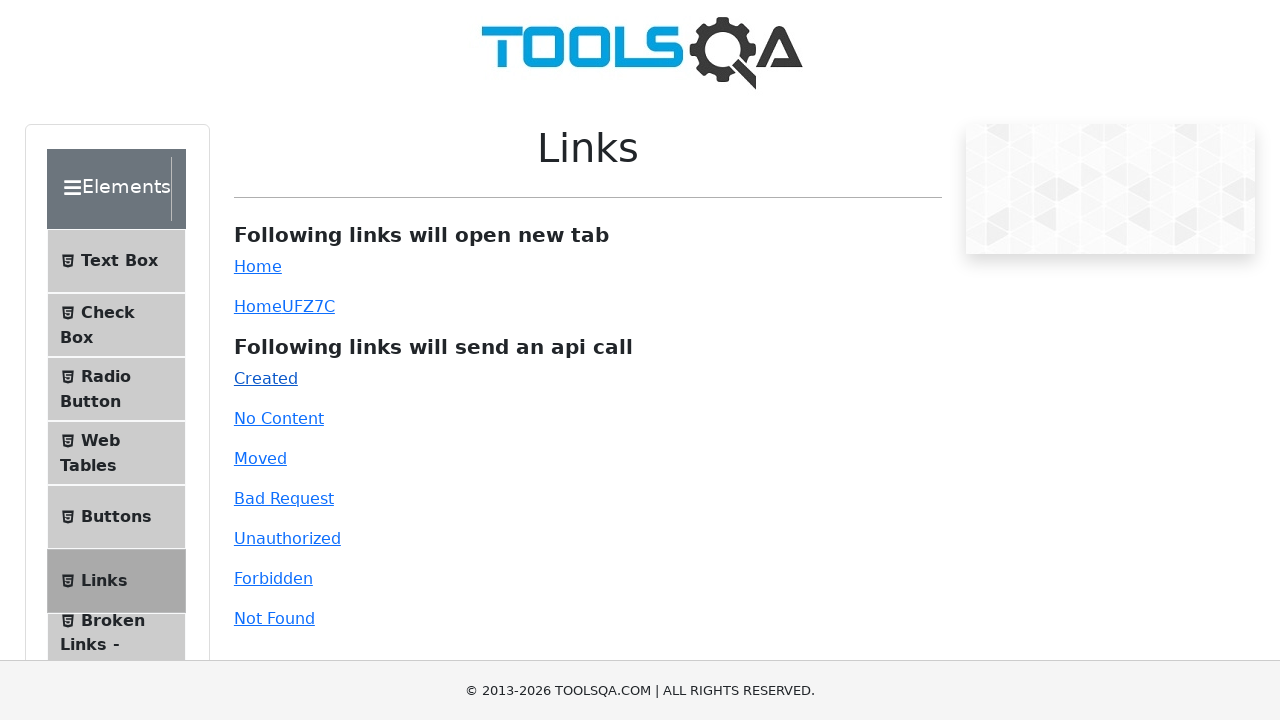

Waited 500ms for 'created' response
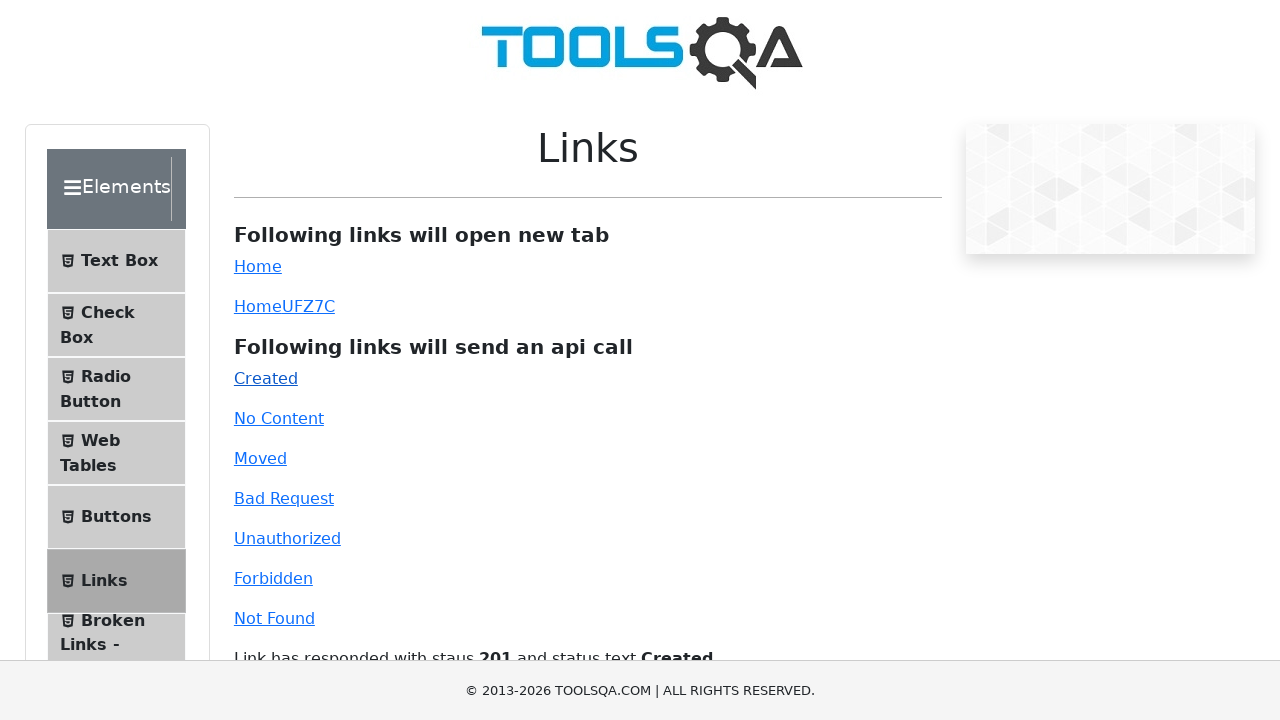

Clicked 'no-content' API response link at (279, 418) on #no-content
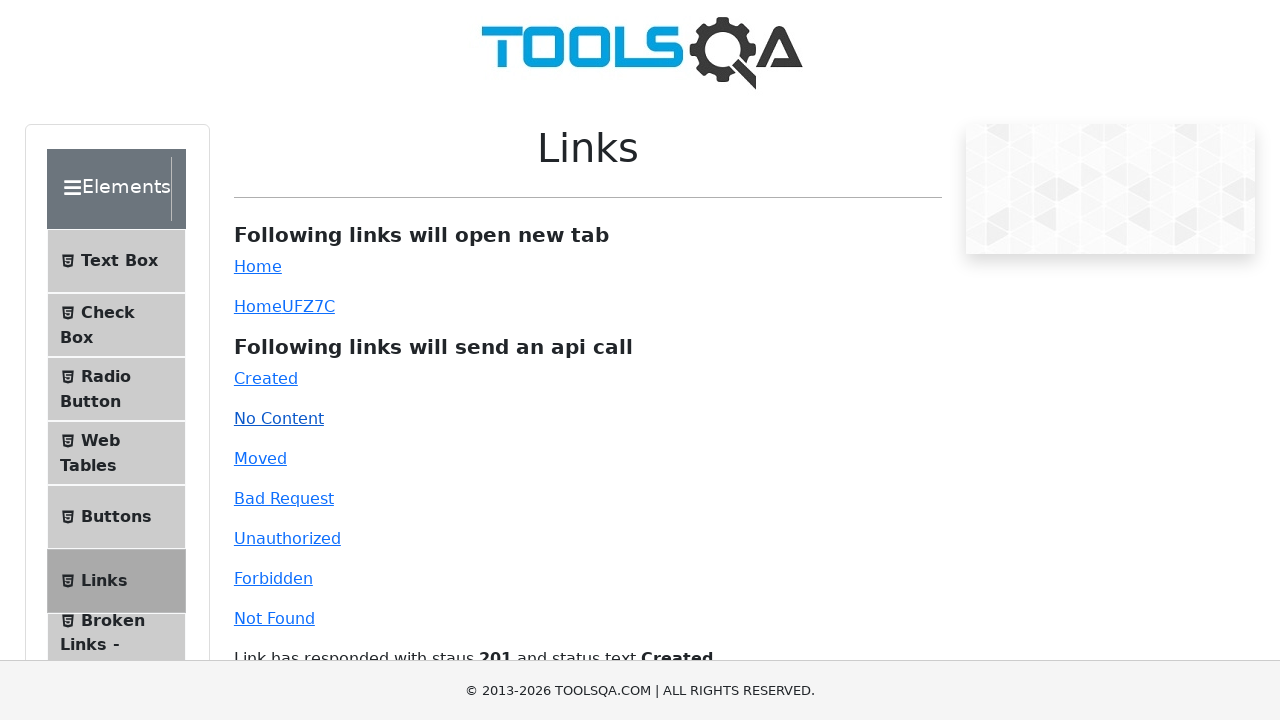

Waited 500ms for 'no-content' response
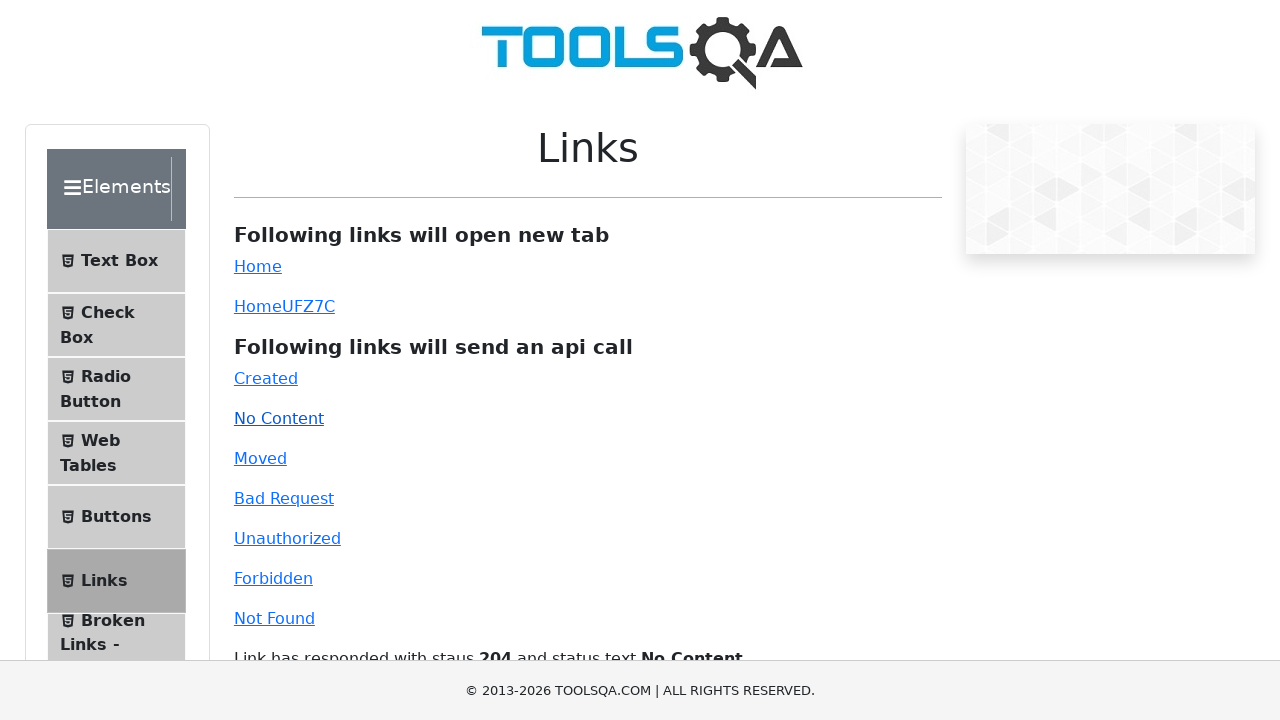

Clicked 'moved' API response link at (260, 458) on #moved
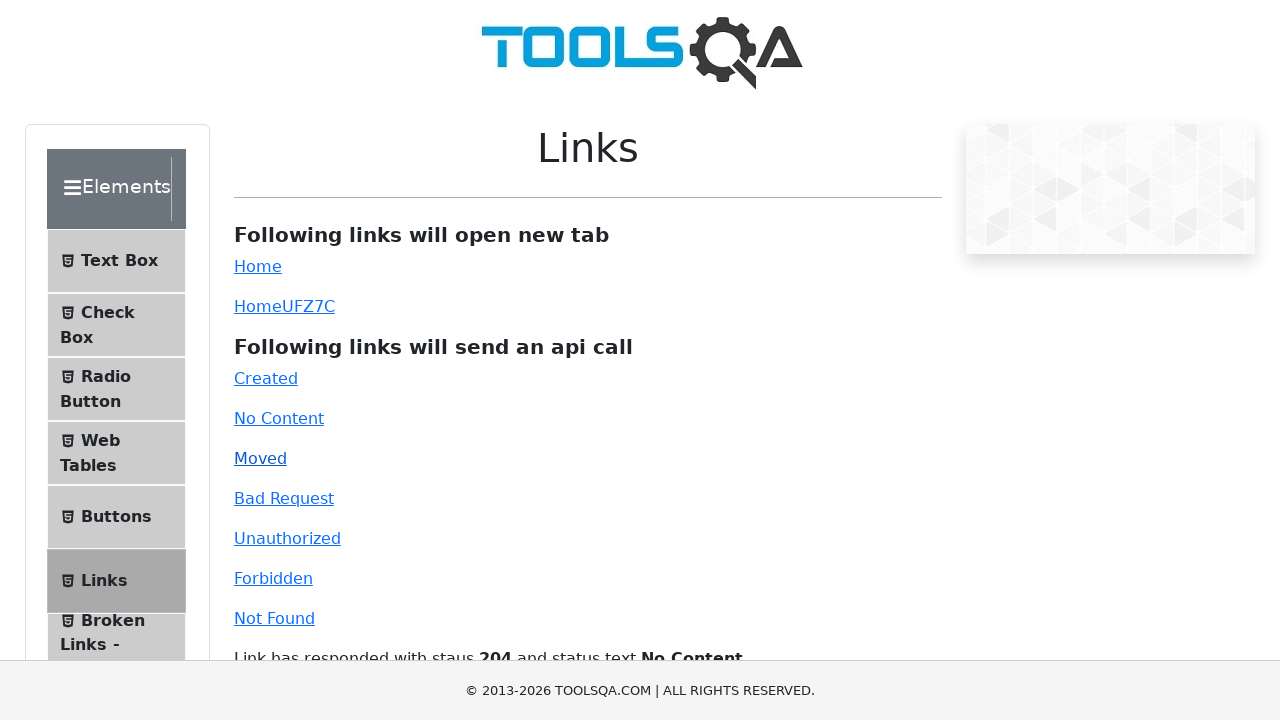

Waited 500ms for 'moved' response
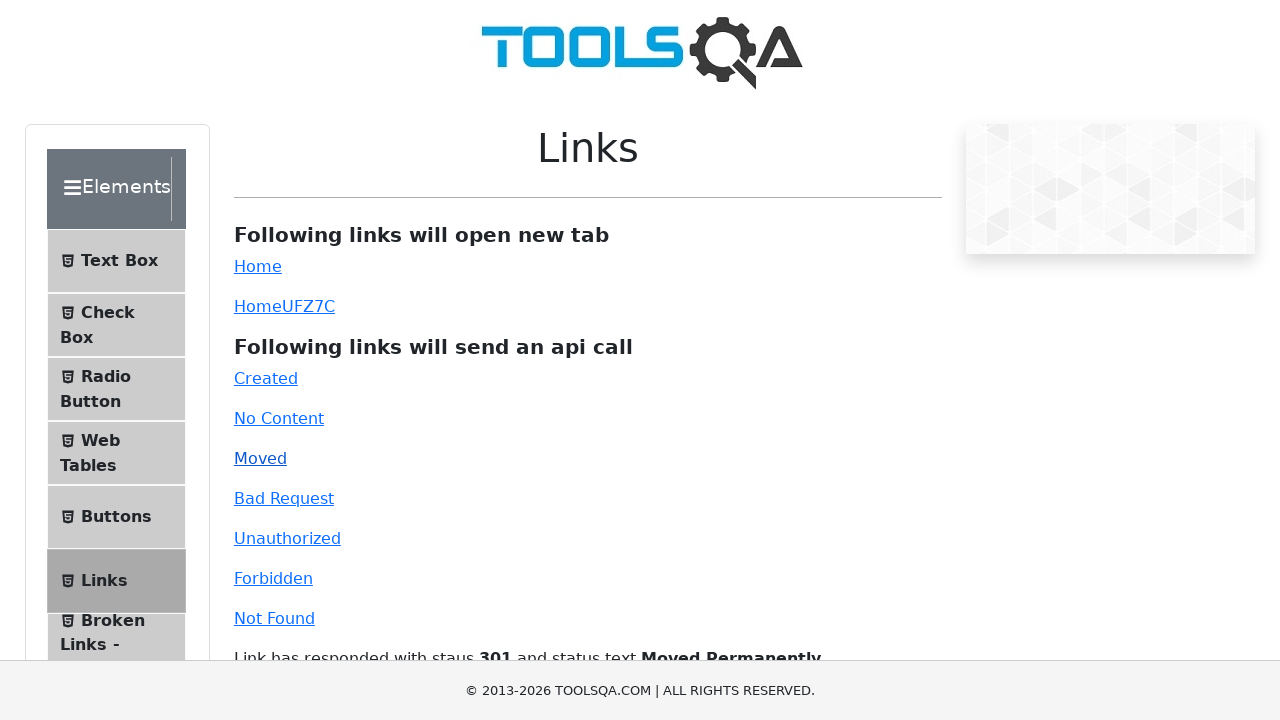

Scrolled down 200 pixels to reveal more links
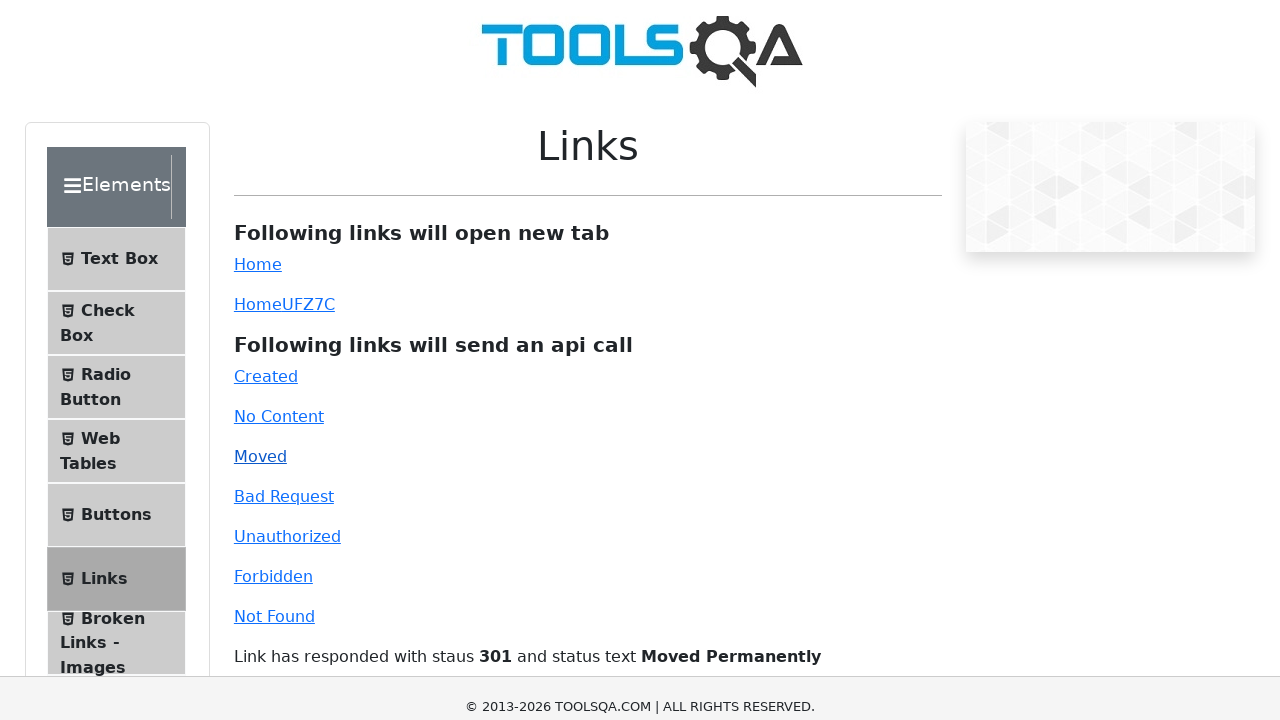

Clicked 'bad-request' API response link at (284, 298) on #bad-request
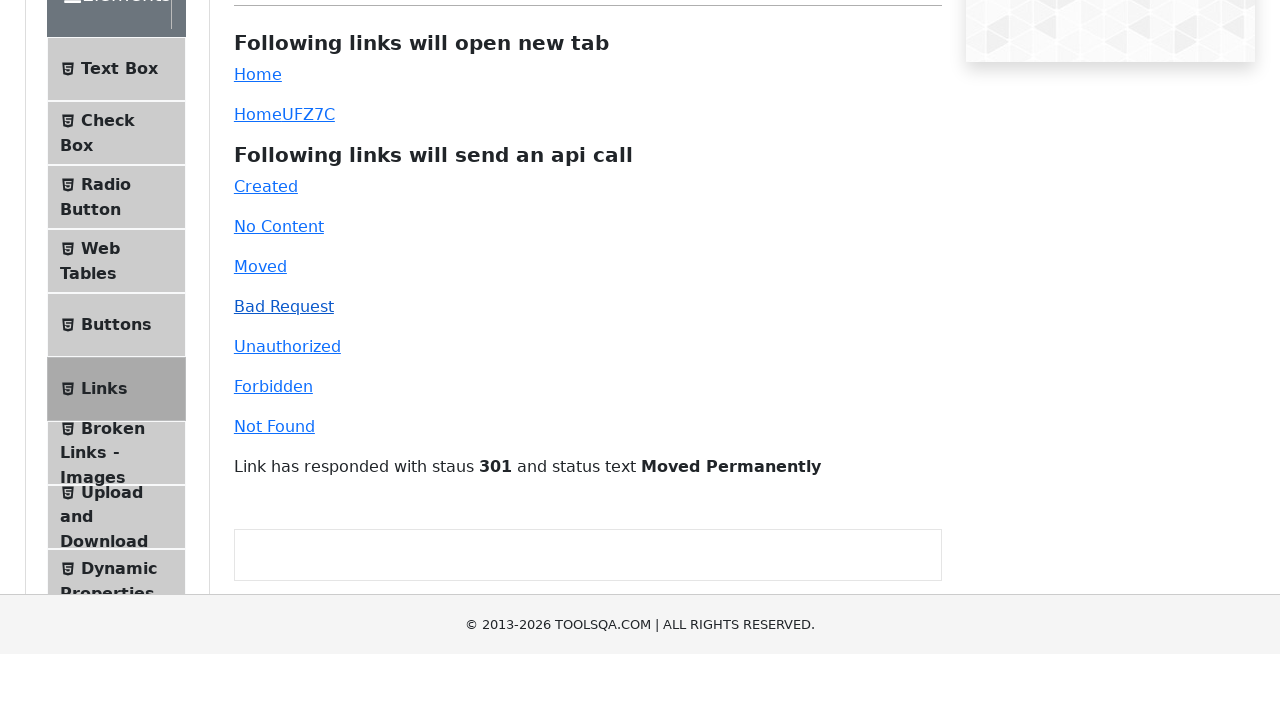

Waited 500ms for 'bad-request' response
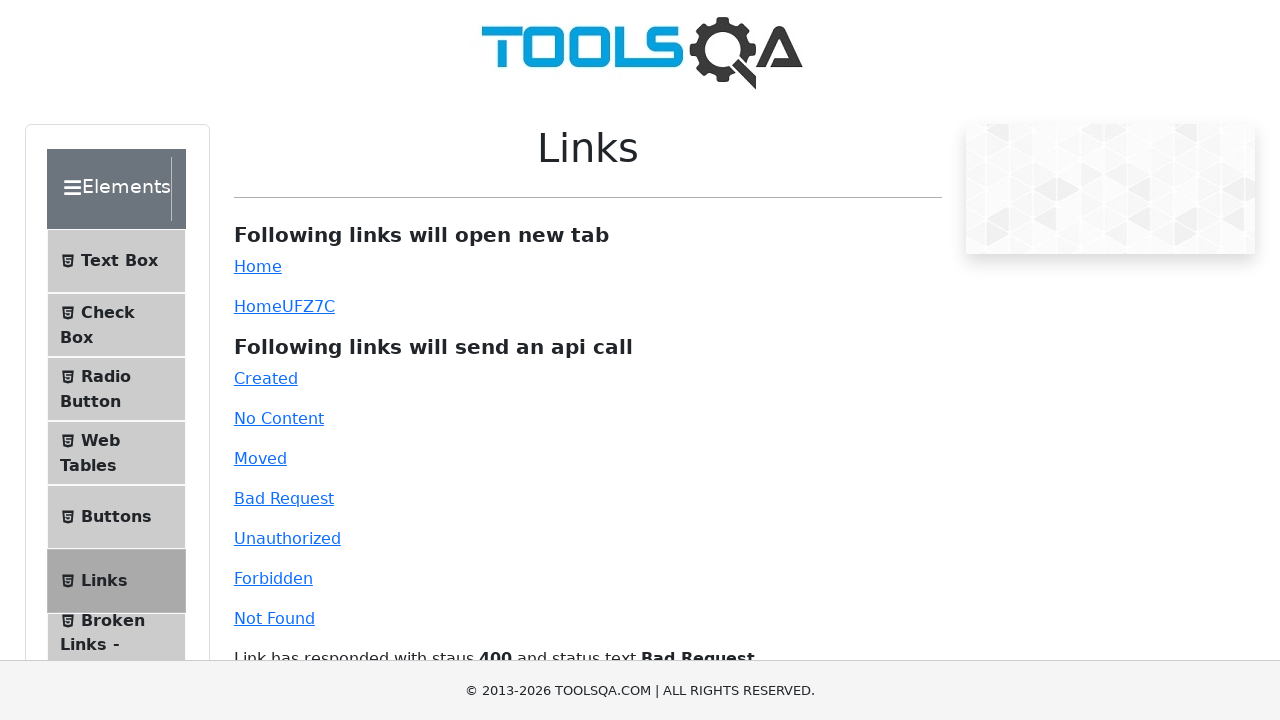

Clicked 'forbidden' API response link at (273, 578) on #forbidden
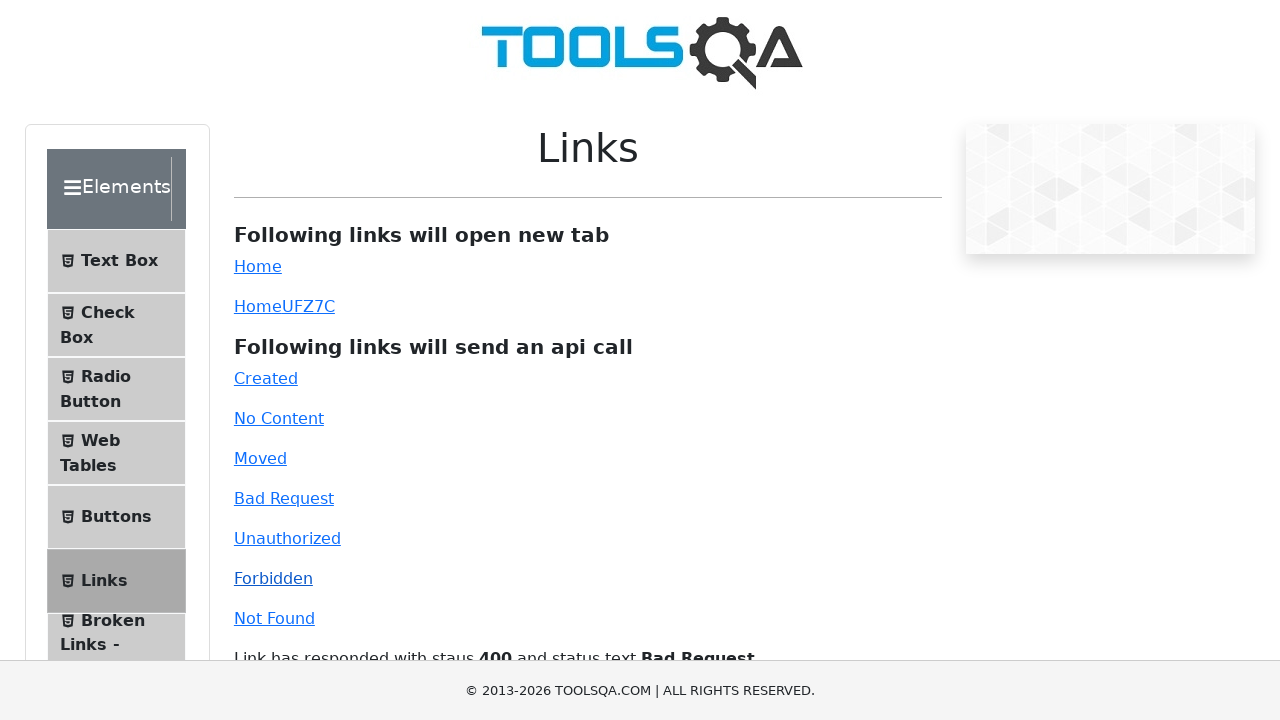

Waited 500ms for 'forbidden' response
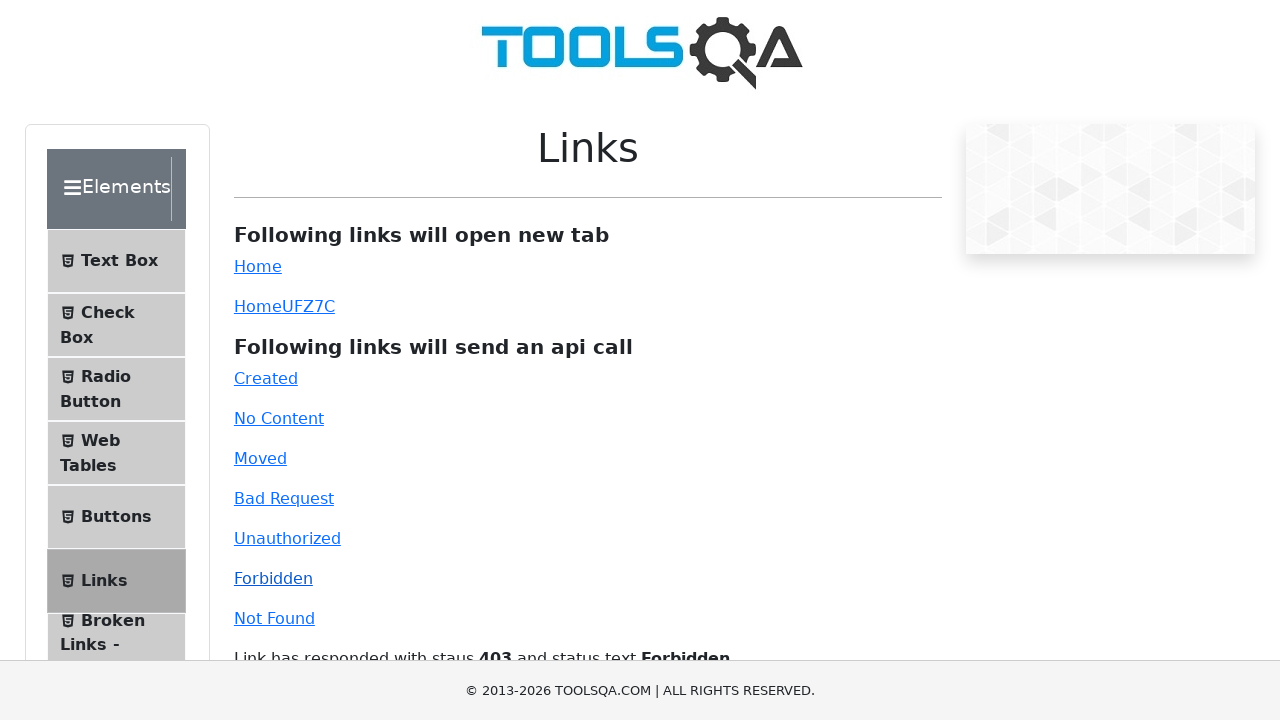

Clicked 'invalid-url' API response link at (274, 618) on #invalid-url
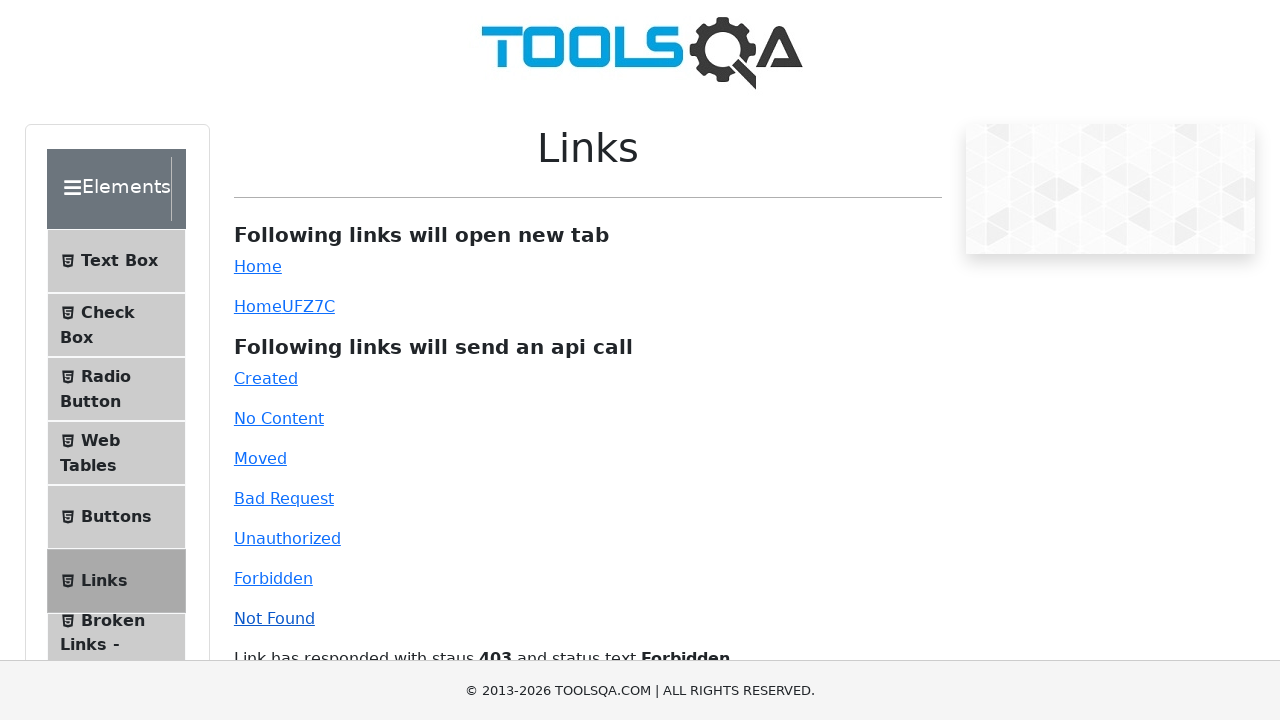

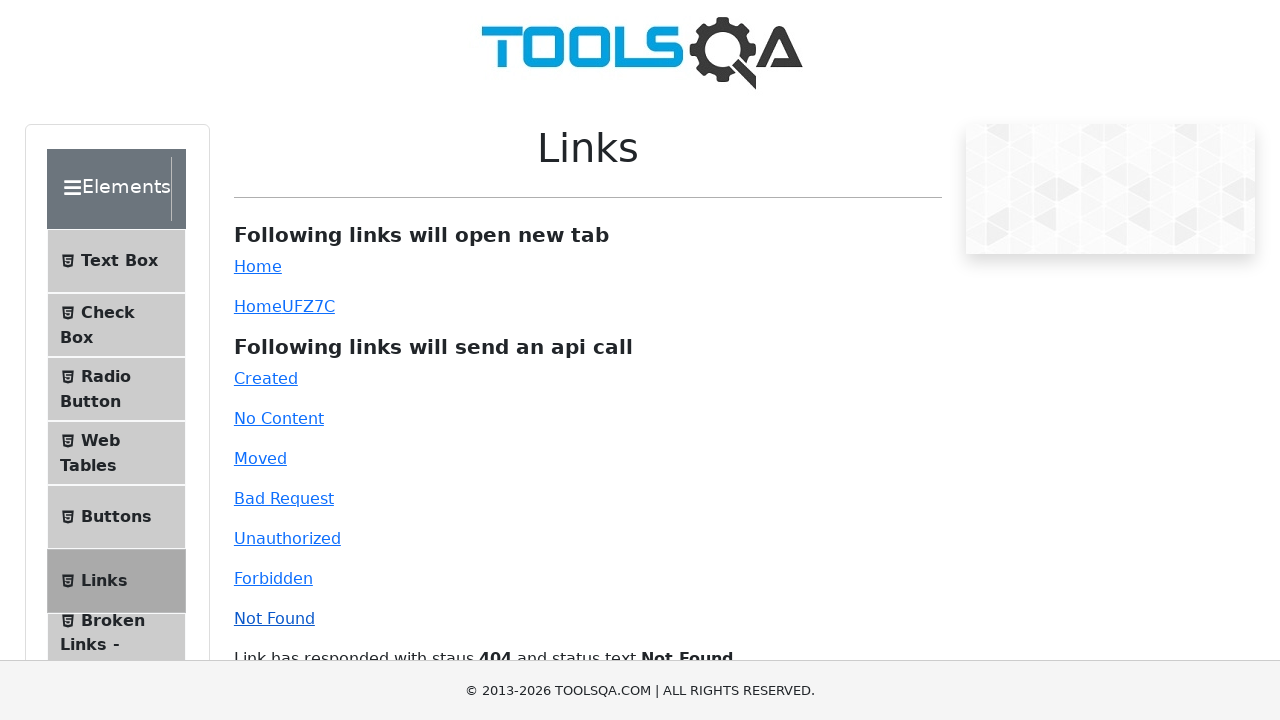